Tests PDF download functionality by navigating to a free test data website and clicking on a download link to download a PDF file.

Starting URL: https://freetestdata.com/document-files/pdf/

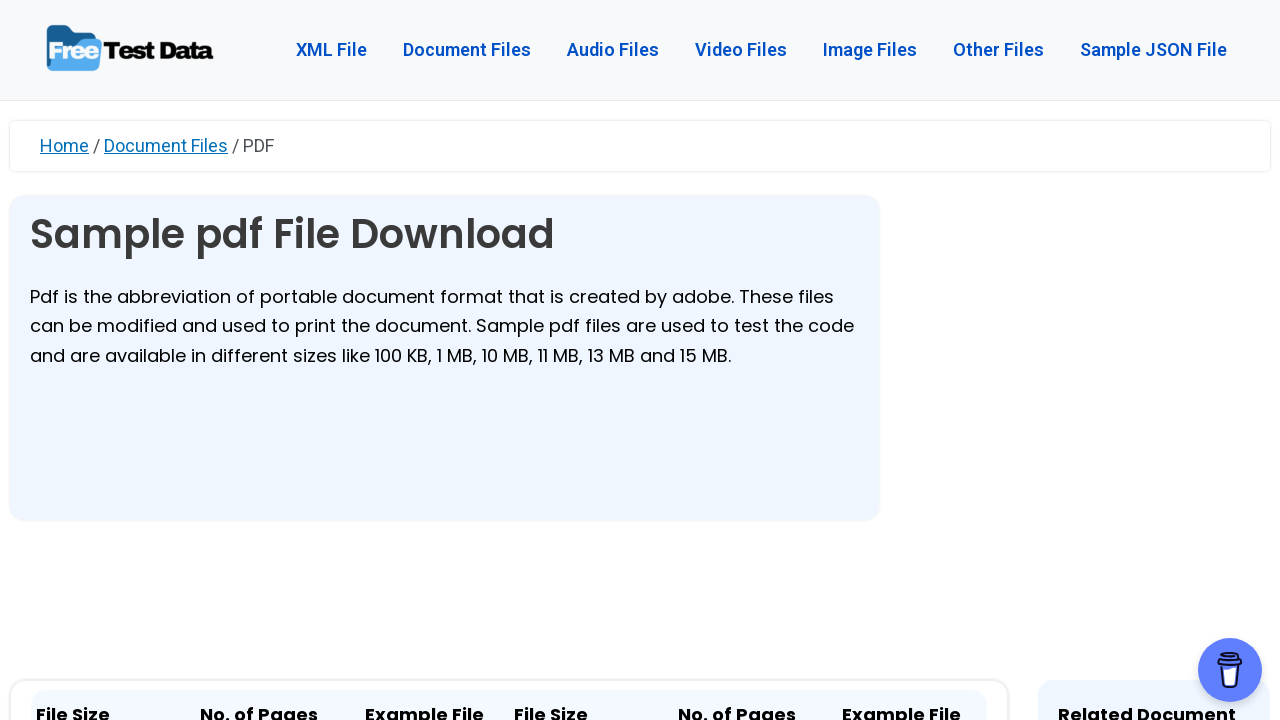

Download button became visible on the page
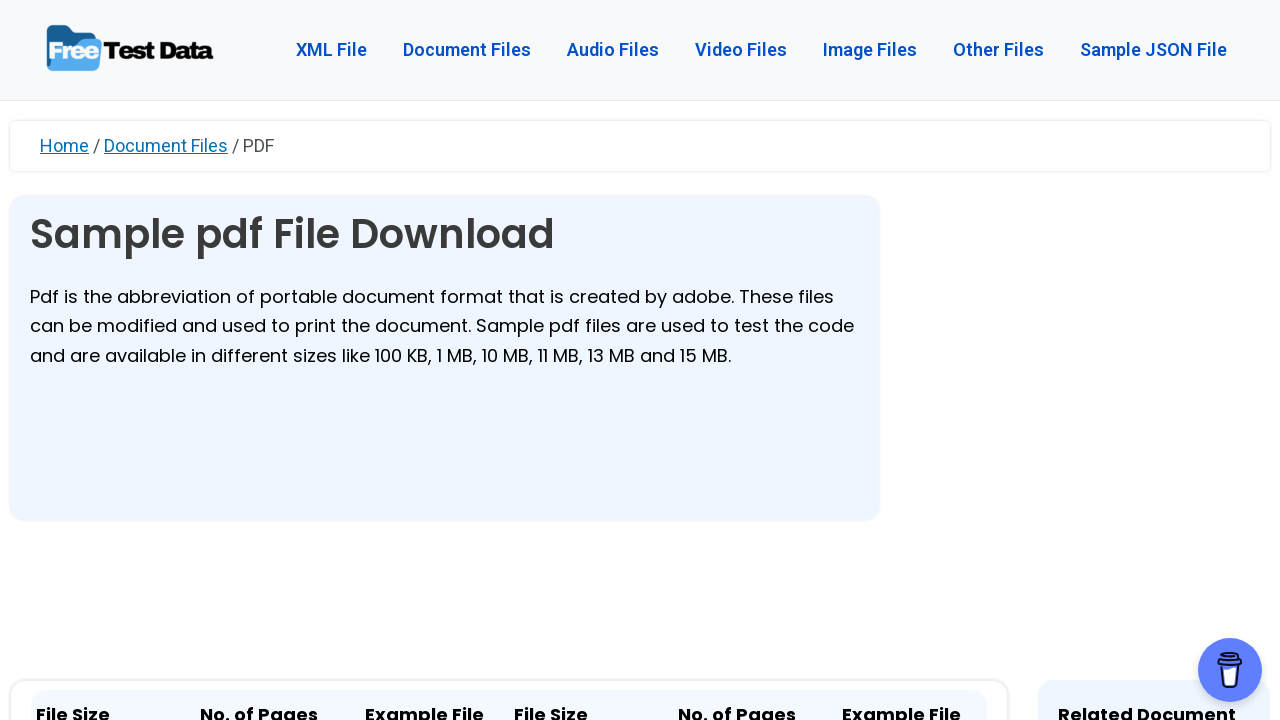

Clicked the PDF download button at (424, 361) on xpath=//*[@class='elementor-button-text']
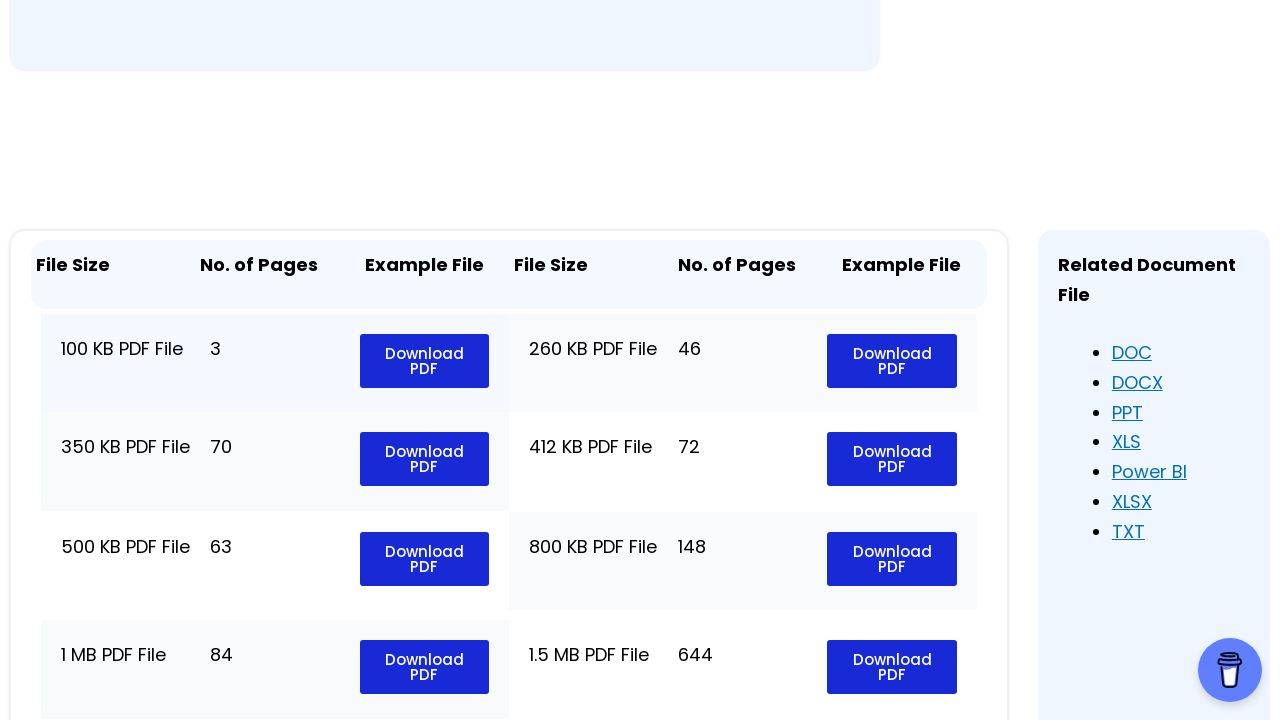

PDF download completed successfully
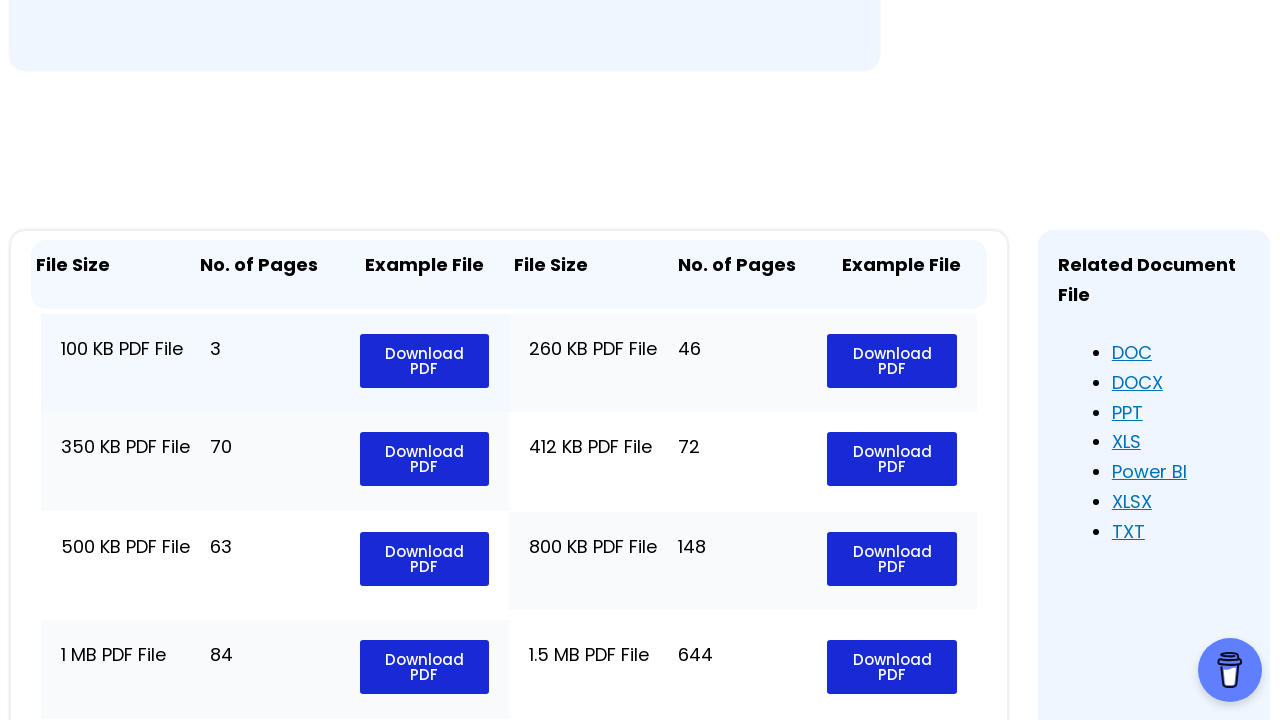

Verified downloaded file is a PDF: Free_Test_Data_100KB_PDF.pdf
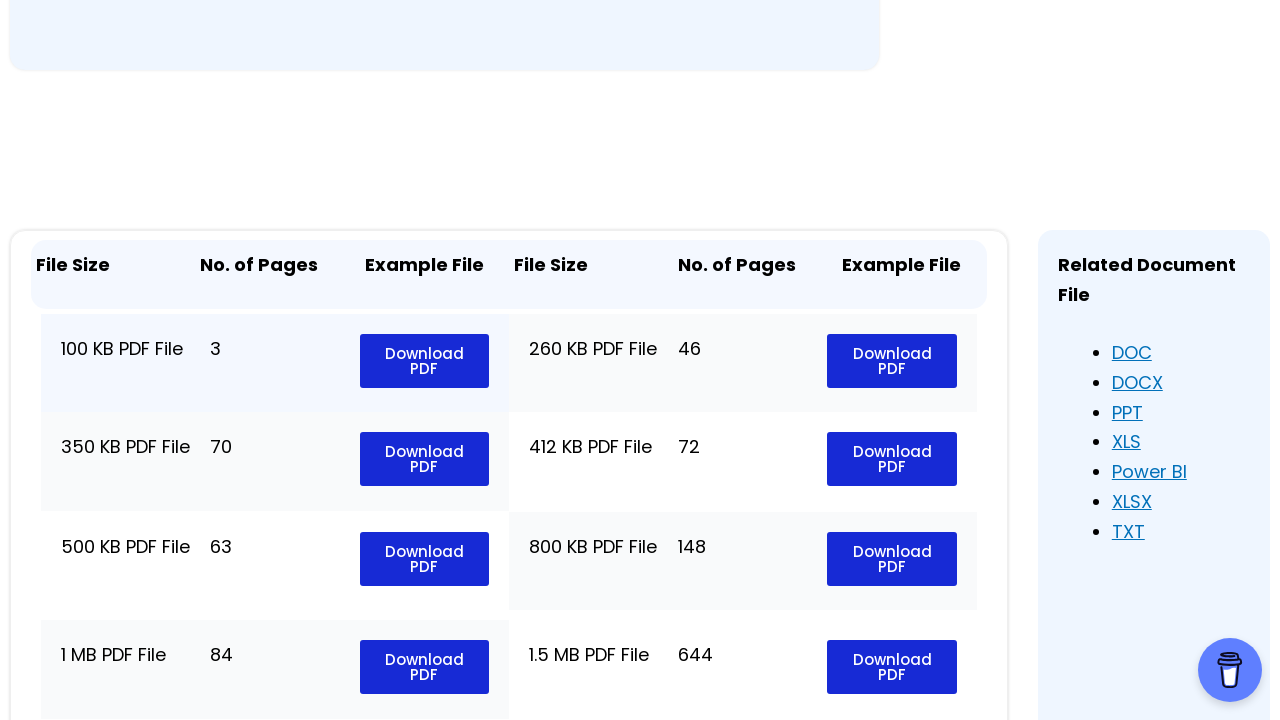

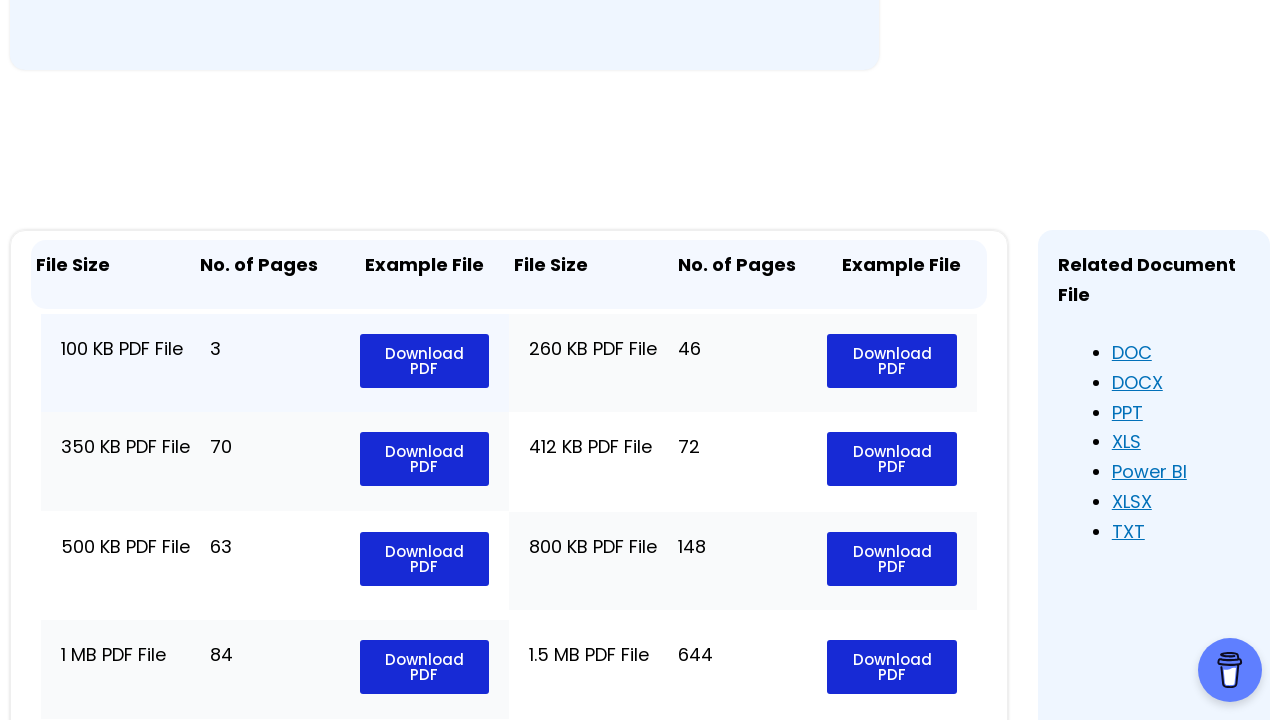